Tests that Option 1 can be selected from the dropdown

Starting URL: https://the-internet.herokuapp.com/dropdown

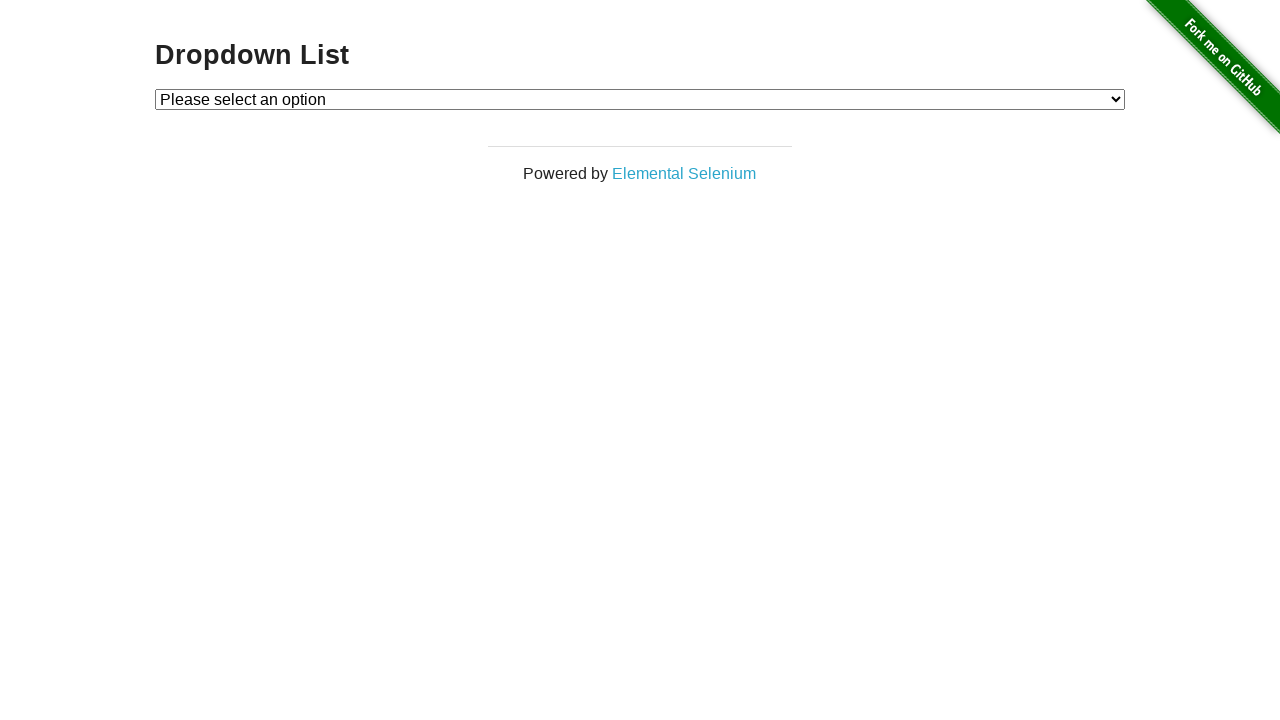

Waited for dropdown to be present
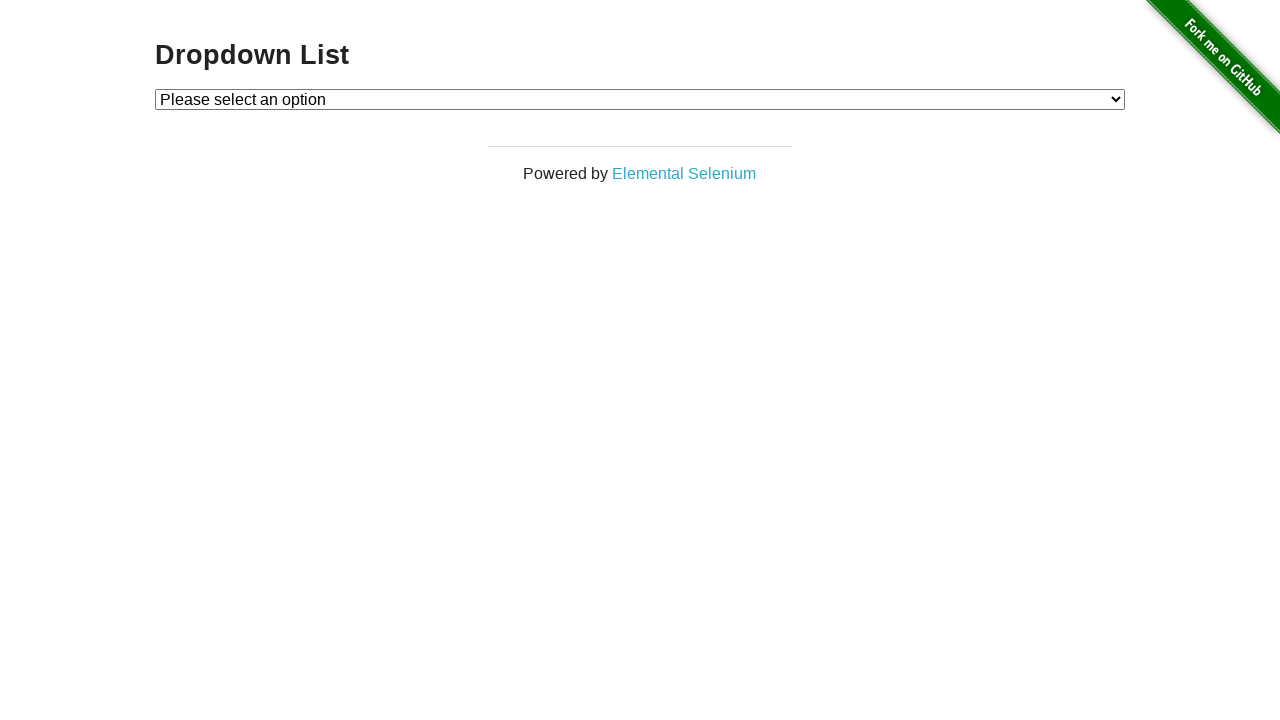

Selected Option 1 from dropdown on #dropdown
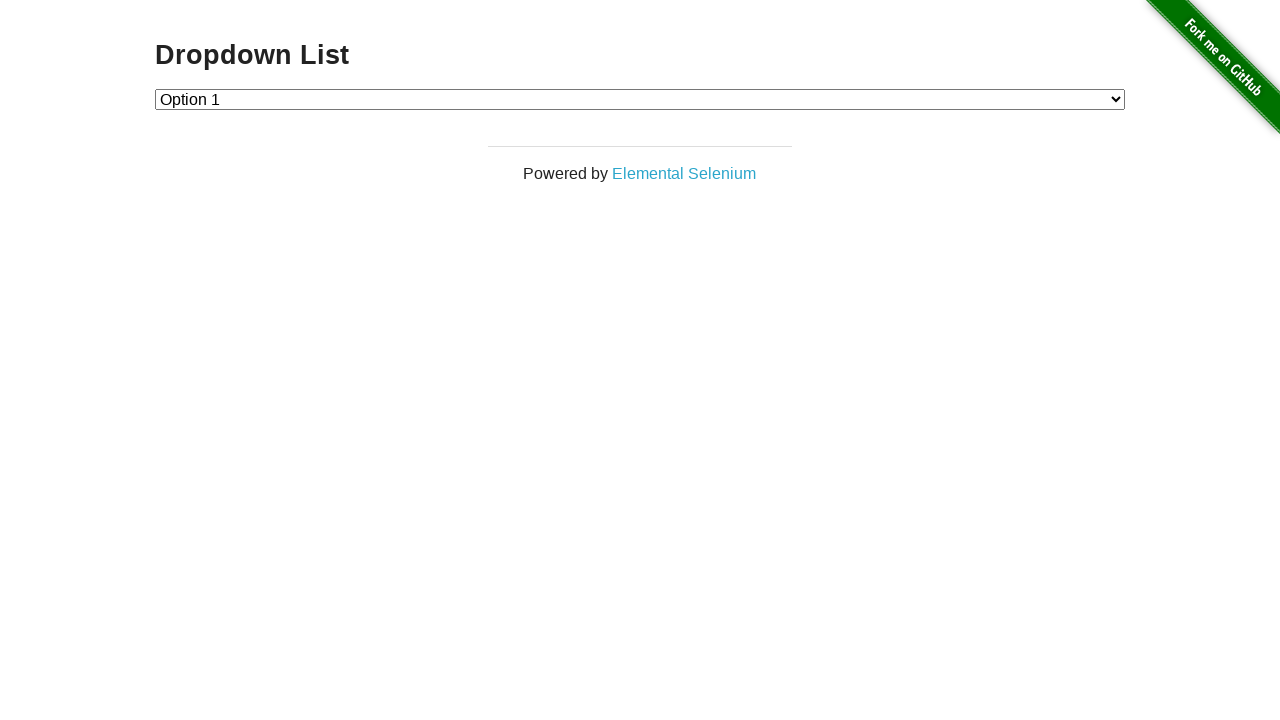

Retrieved selected option text content
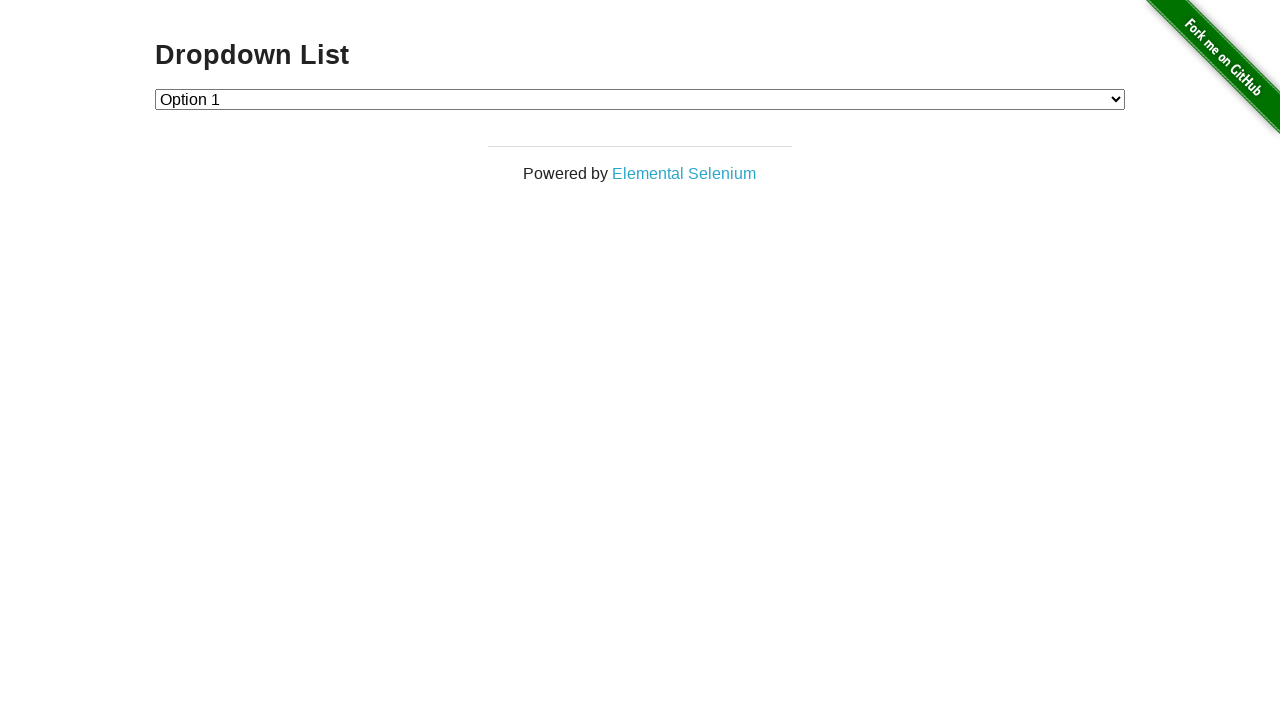

Verified that Option 1 is selected
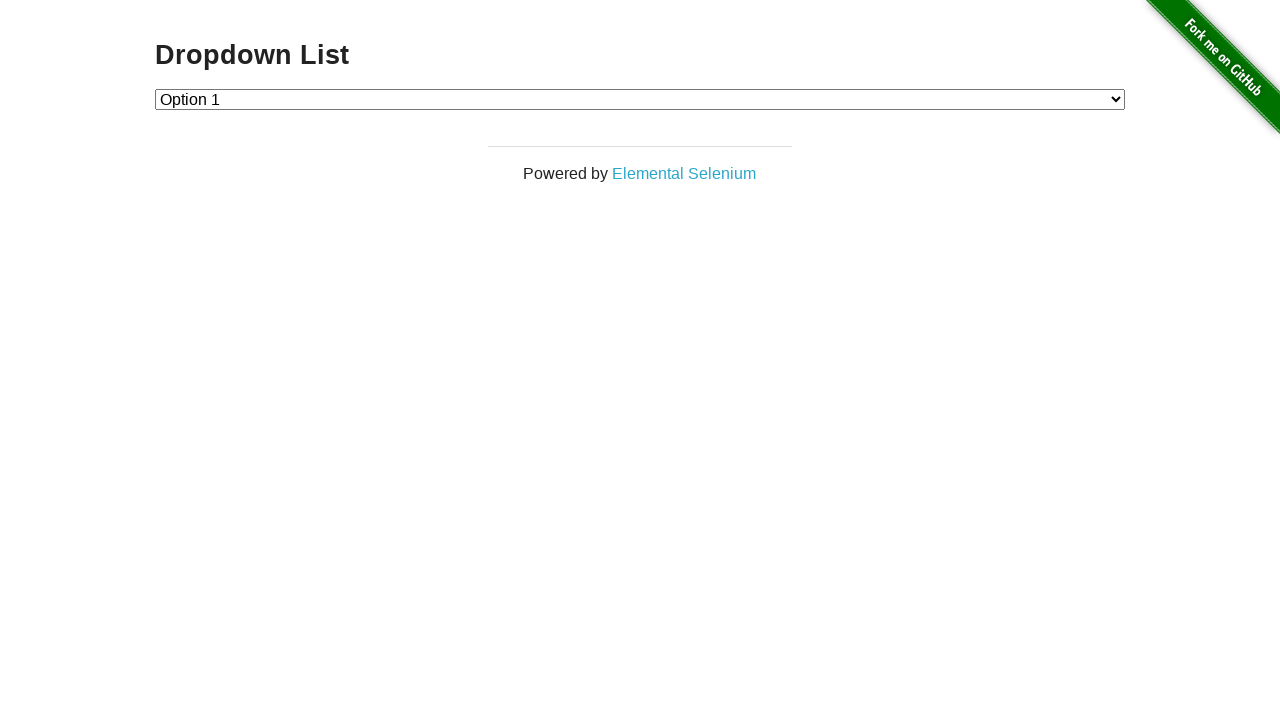

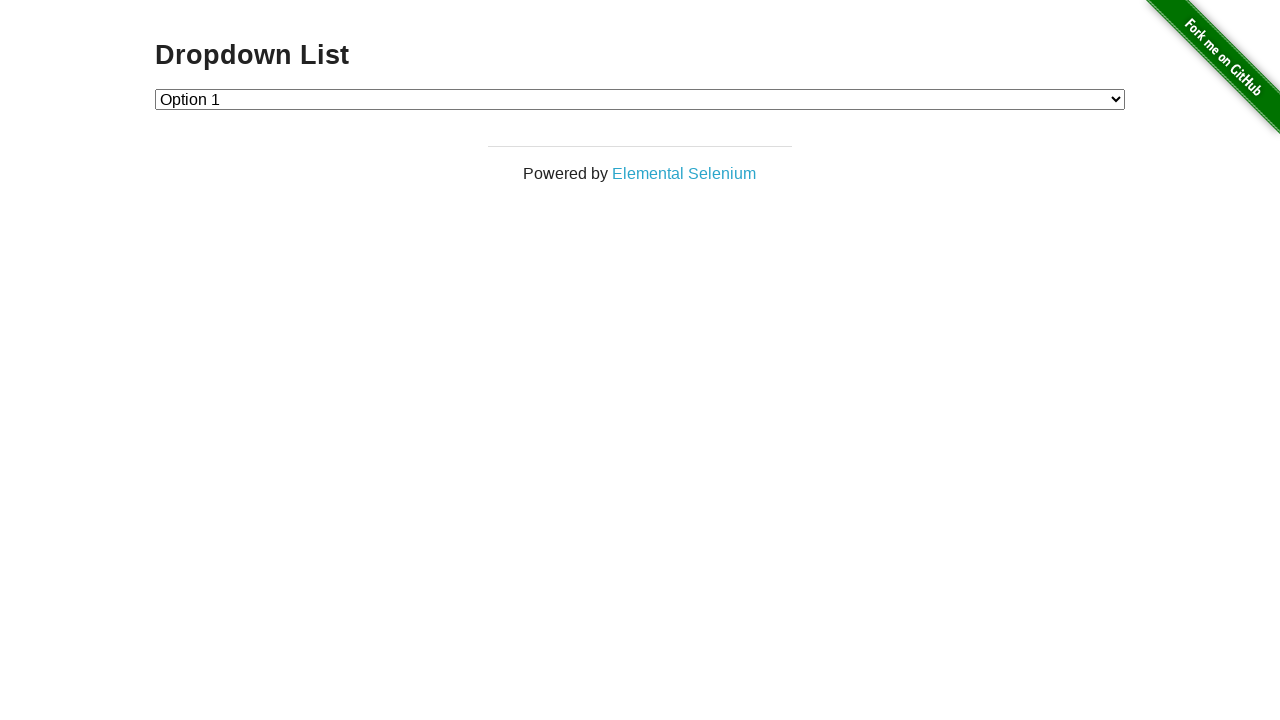